Tests clicking a checkbox element (Monday) on a test automation practice website to verify checkbox interaction functionality.

Starting URL: https://testautomationpractice.blogspot.com/

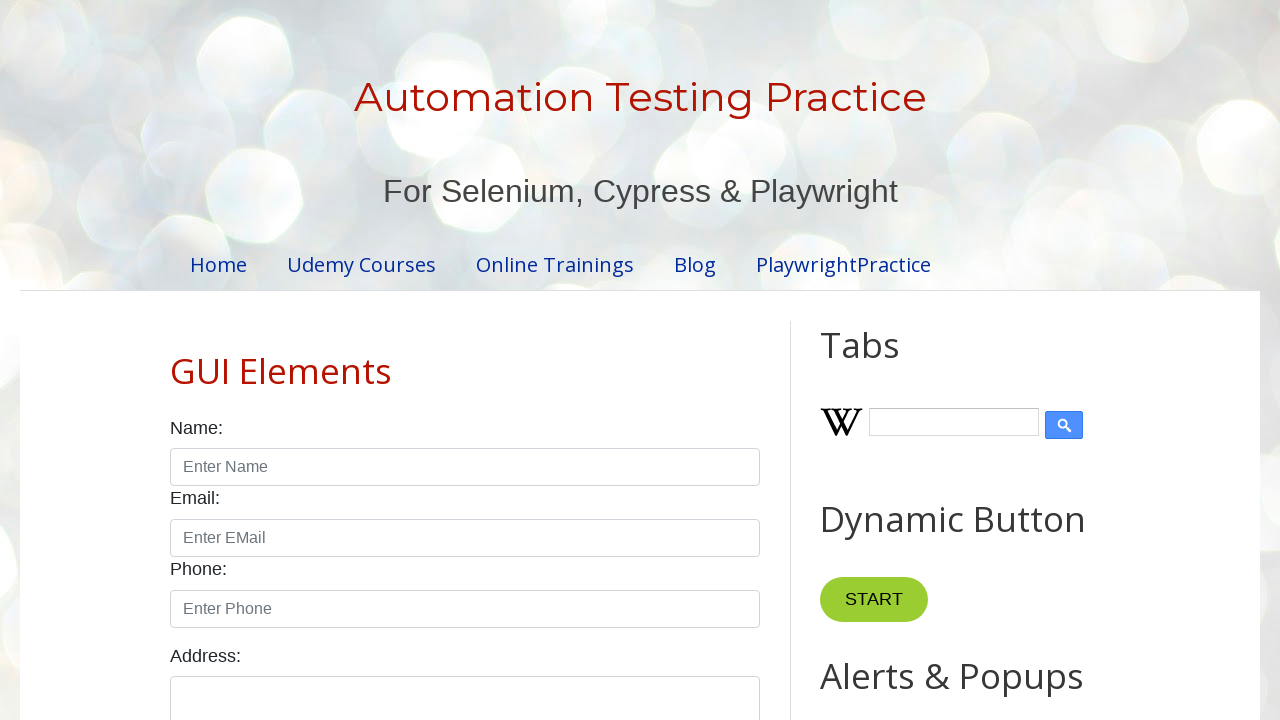

Navigated to test automation practice website
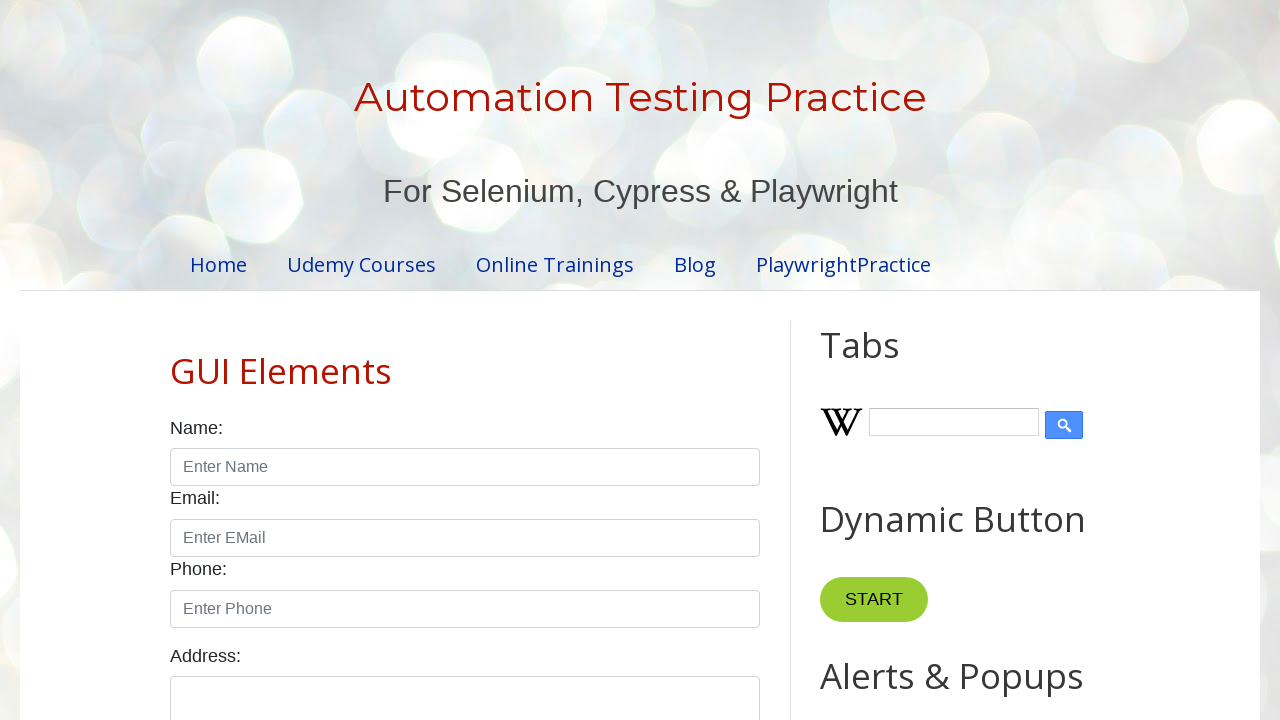

Clicked Monday checkbox to verify checkbox interaction functionality at (272, 360) on xpath=//*[@id="monday"]
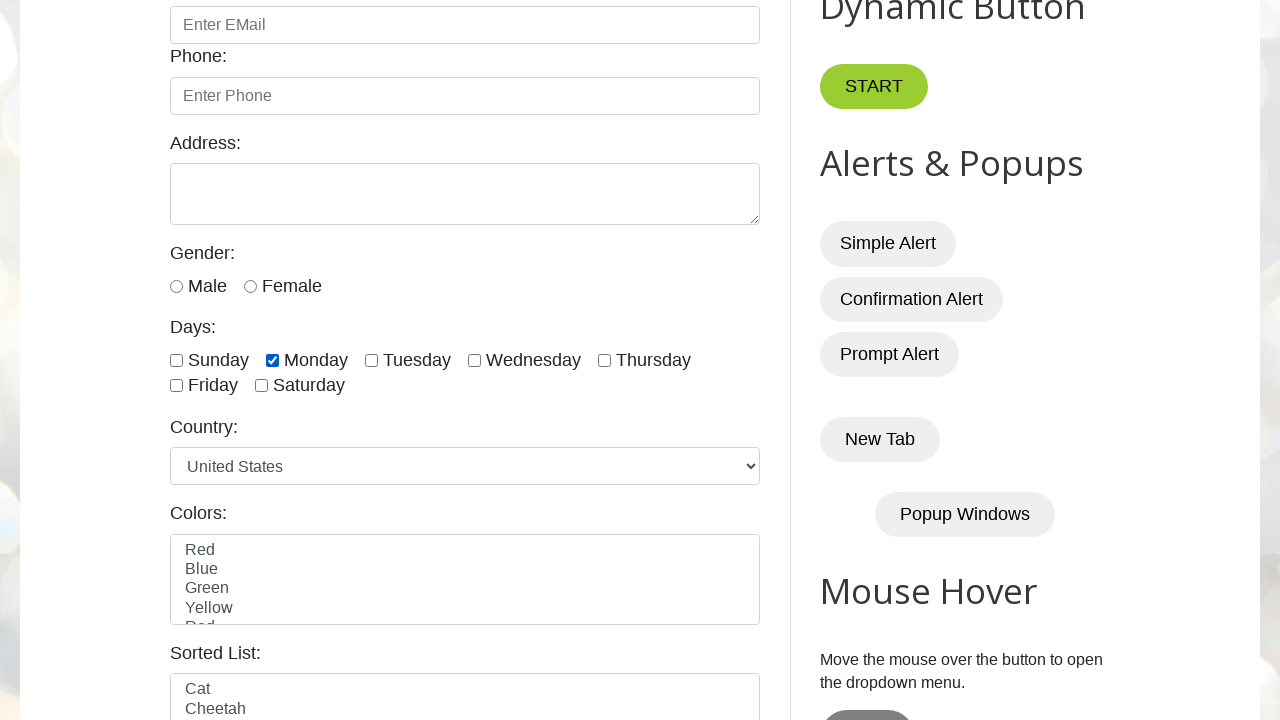

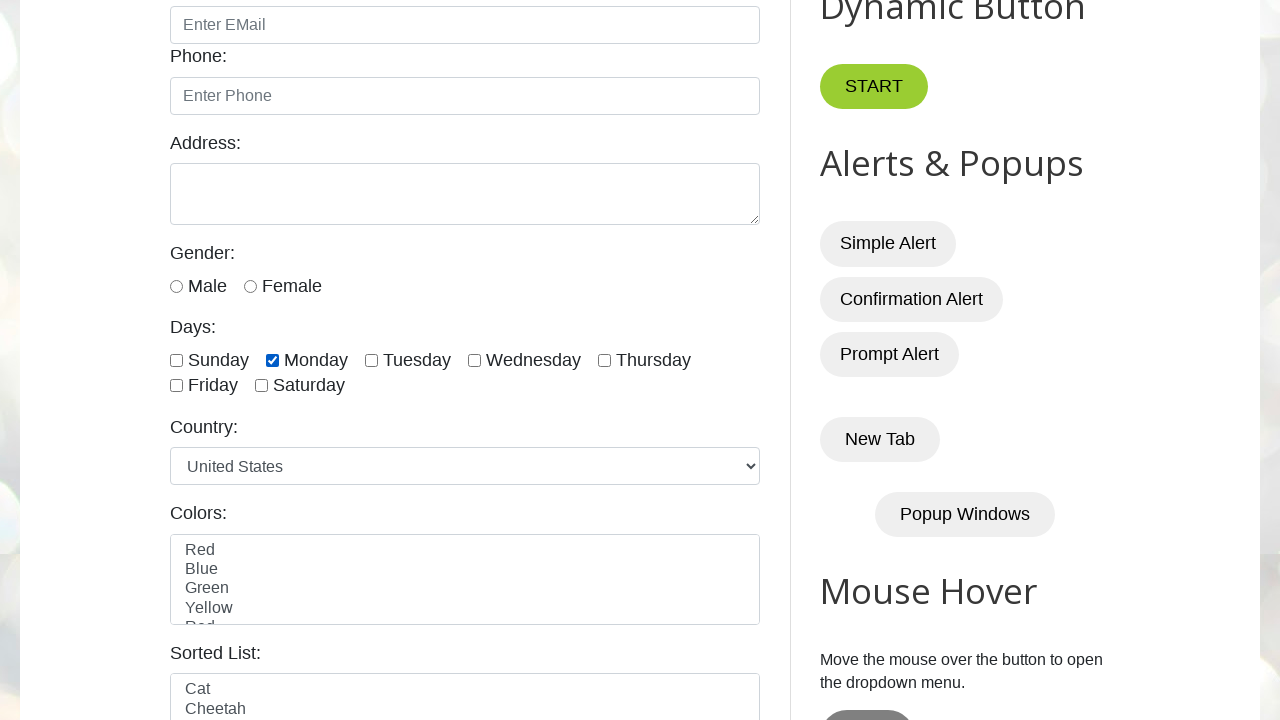